Tests that a patient cannot be added without providing a password by filling only the username field

Starting URL: https://sitetc1kaykywaleskabreno.vercel.app/admin

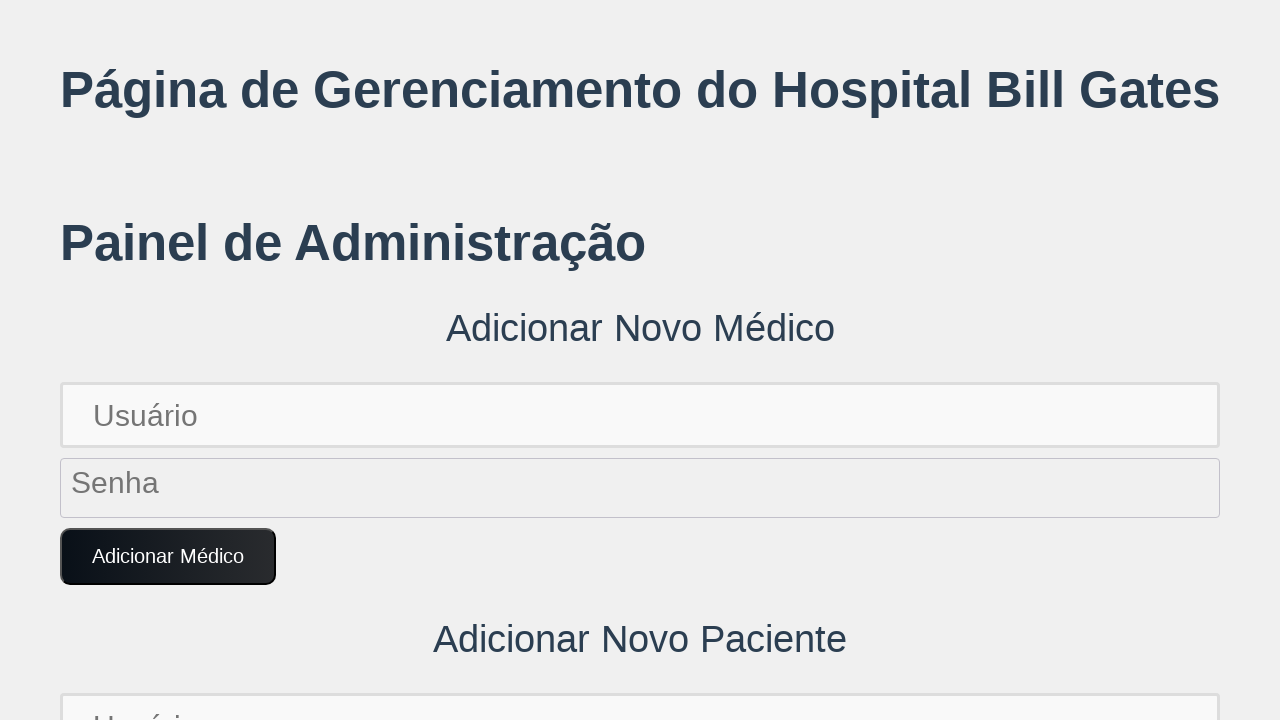

Generated unique username for patient
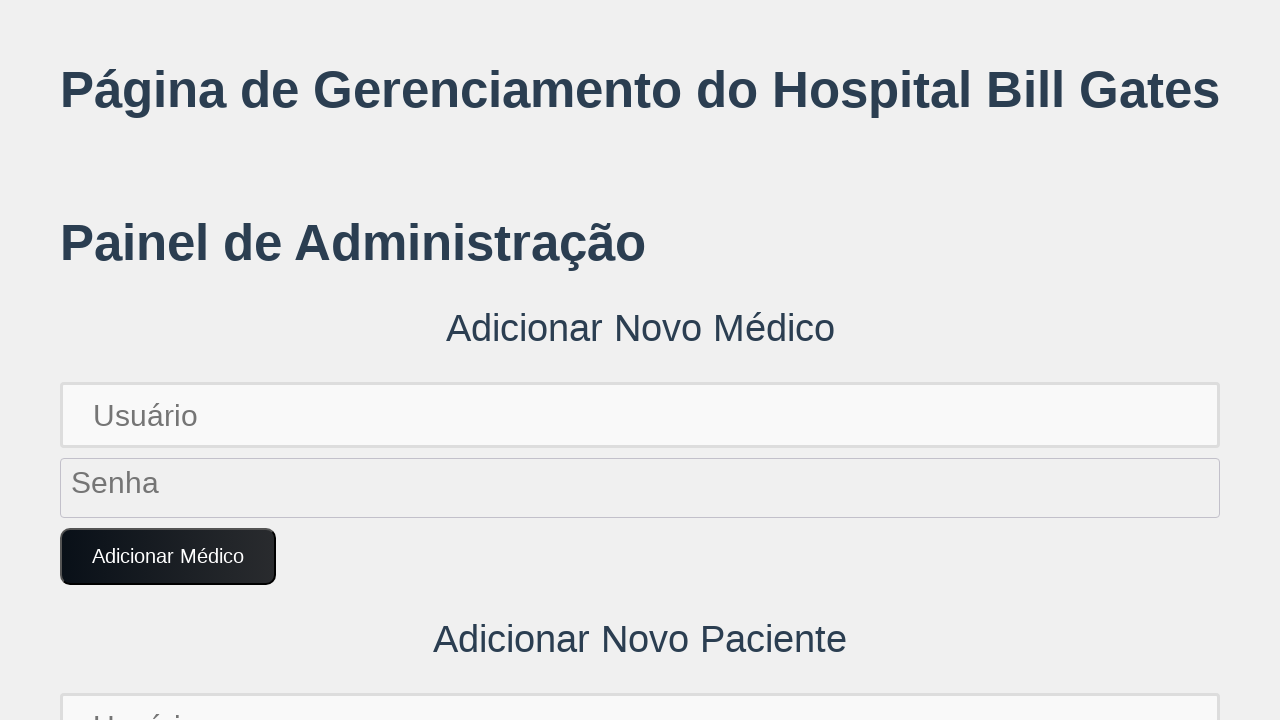

Filled username field with 'Fulanim1772405527454' without entering password on input[placeholder='Usuário'] >> nth=1
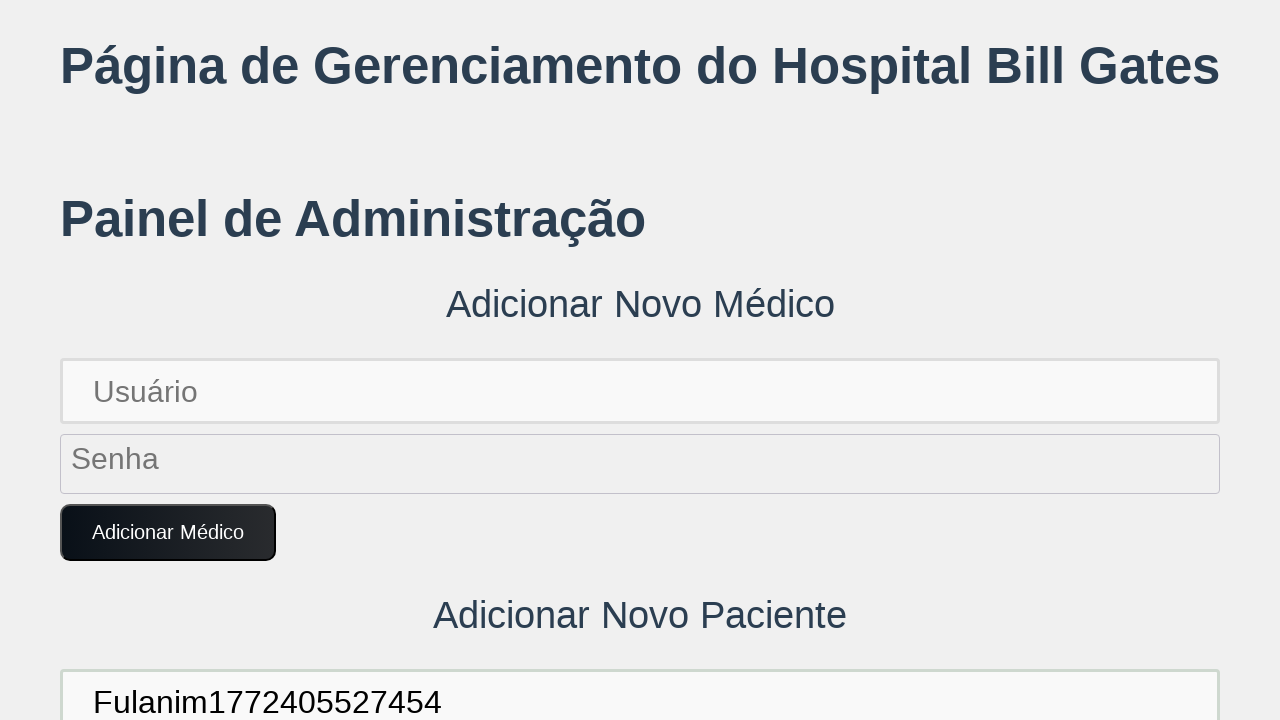

Clicked 'Adicionar Paciente' button at (174, 360) on button:text('Adicionar Paciente')
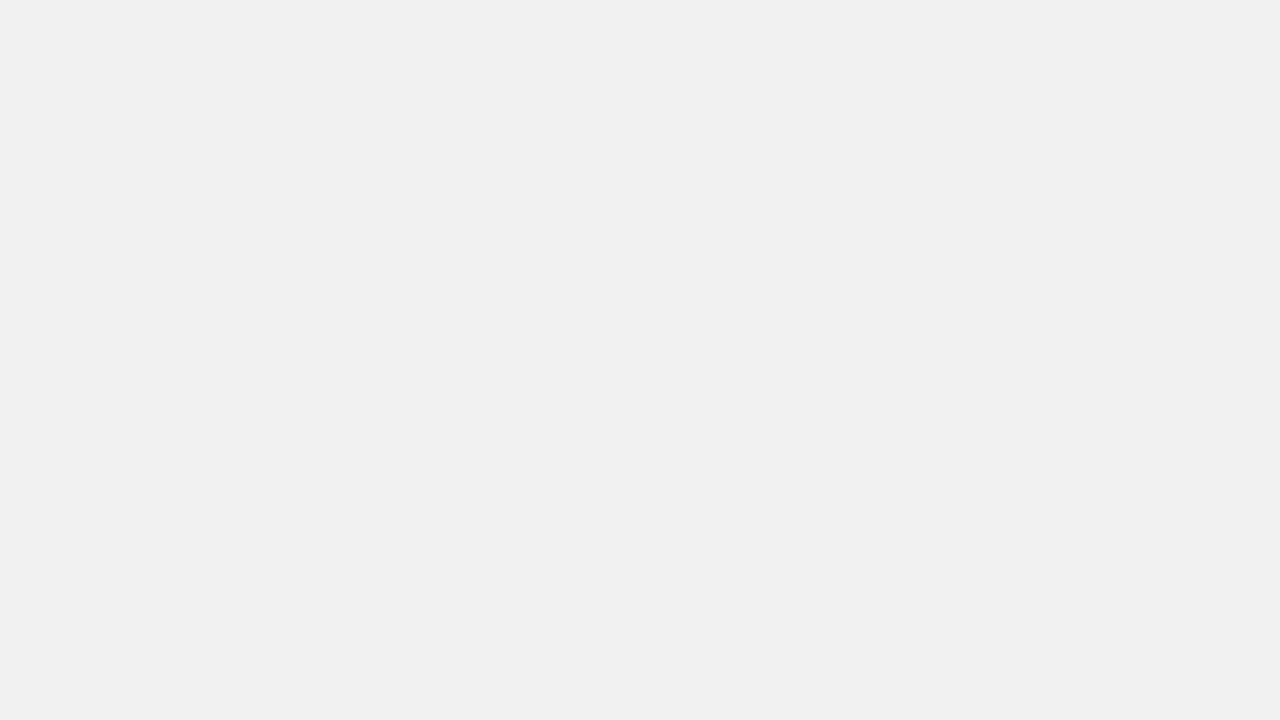

Set up dialog handler to accept alerts
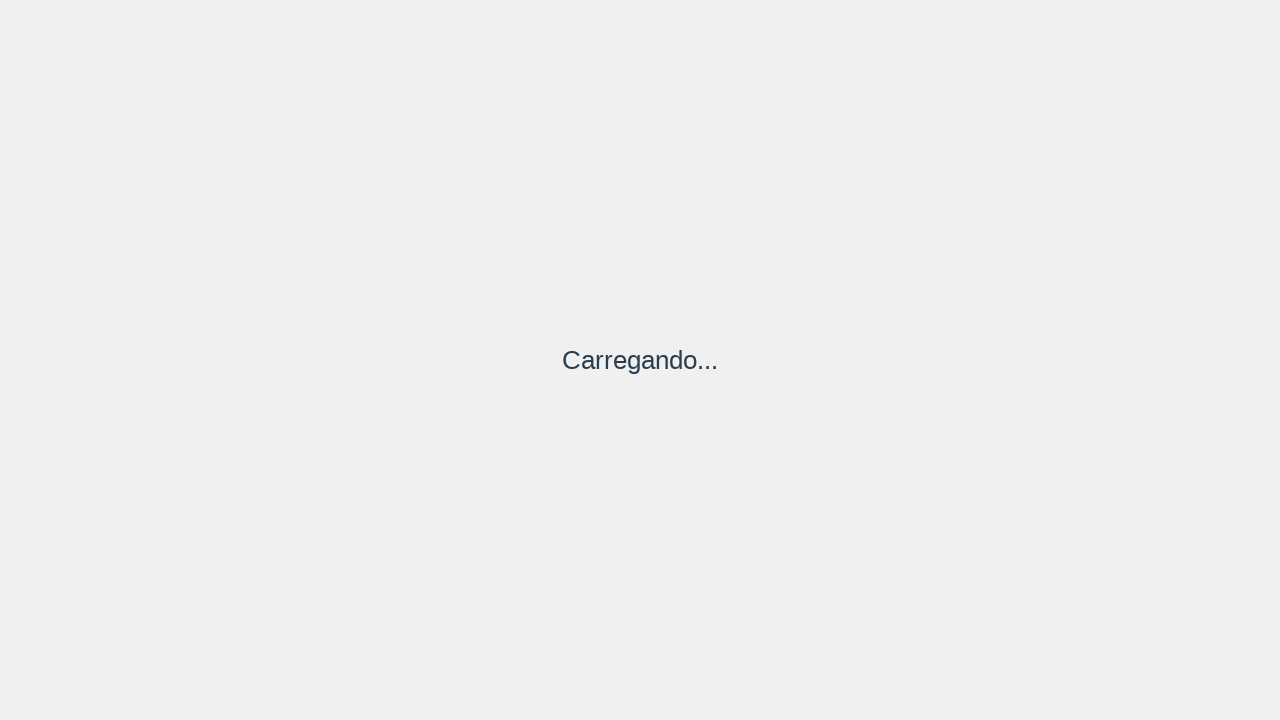

Waited 1 second for any alerts or form validation
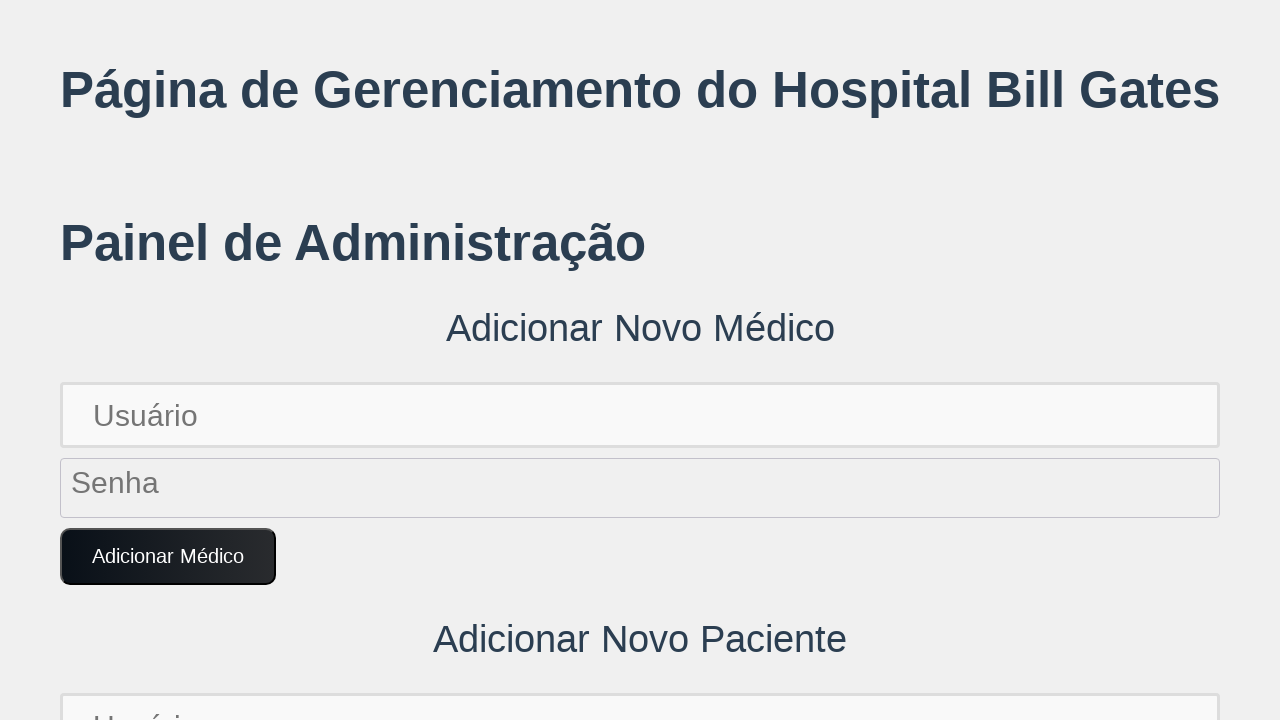

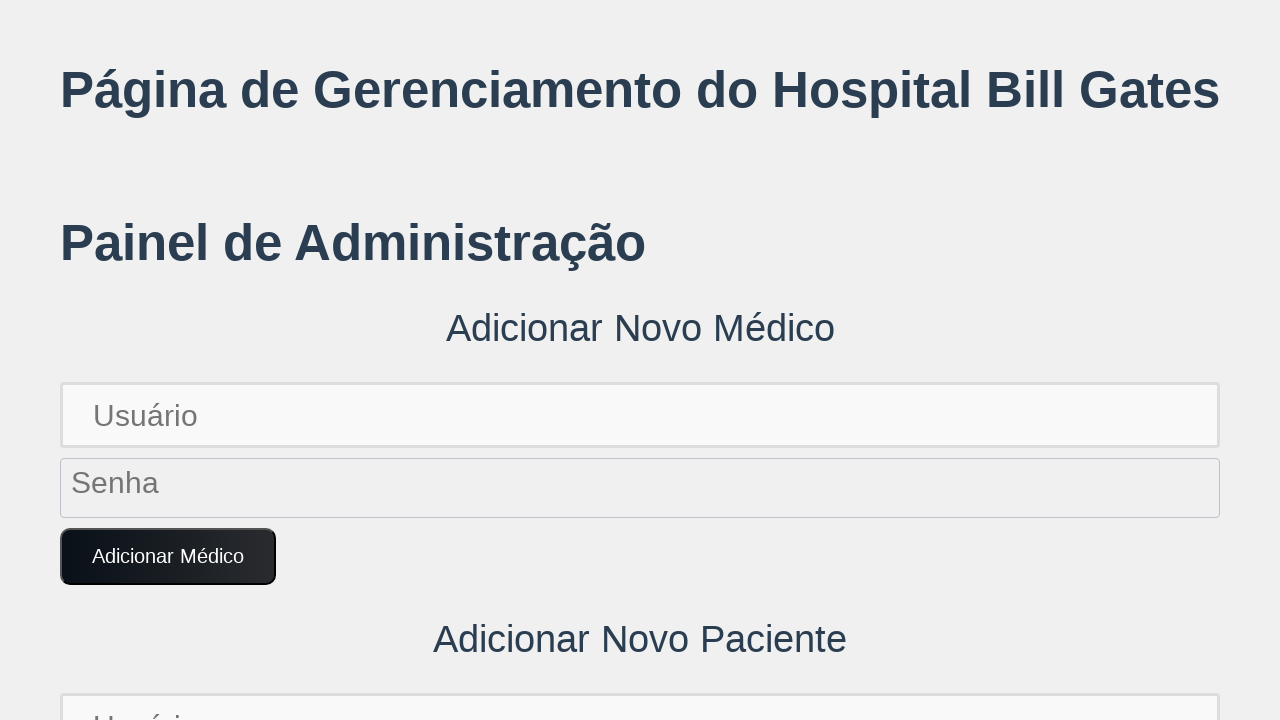